Navigates to Samsung India website and verifies the page loads successfully

Starting URL: https://www.samsung.com/in/

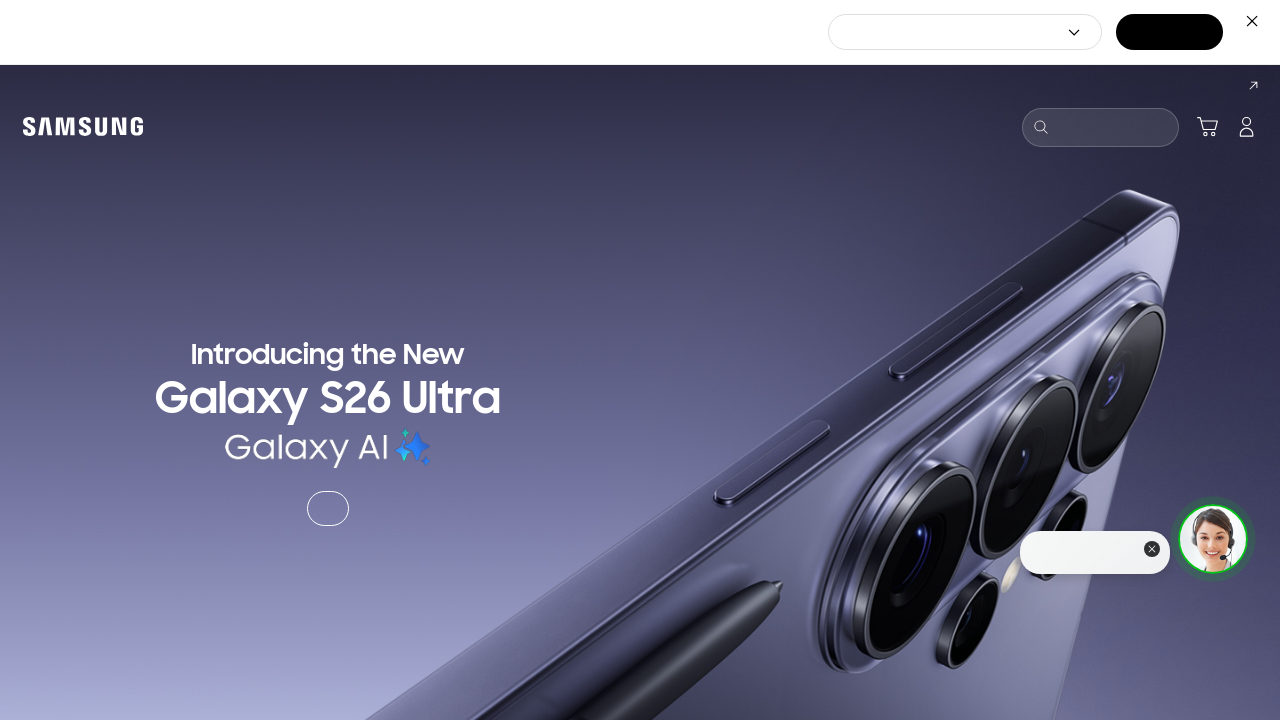

Waited for Samsung India website to load (domcontentloaded state)
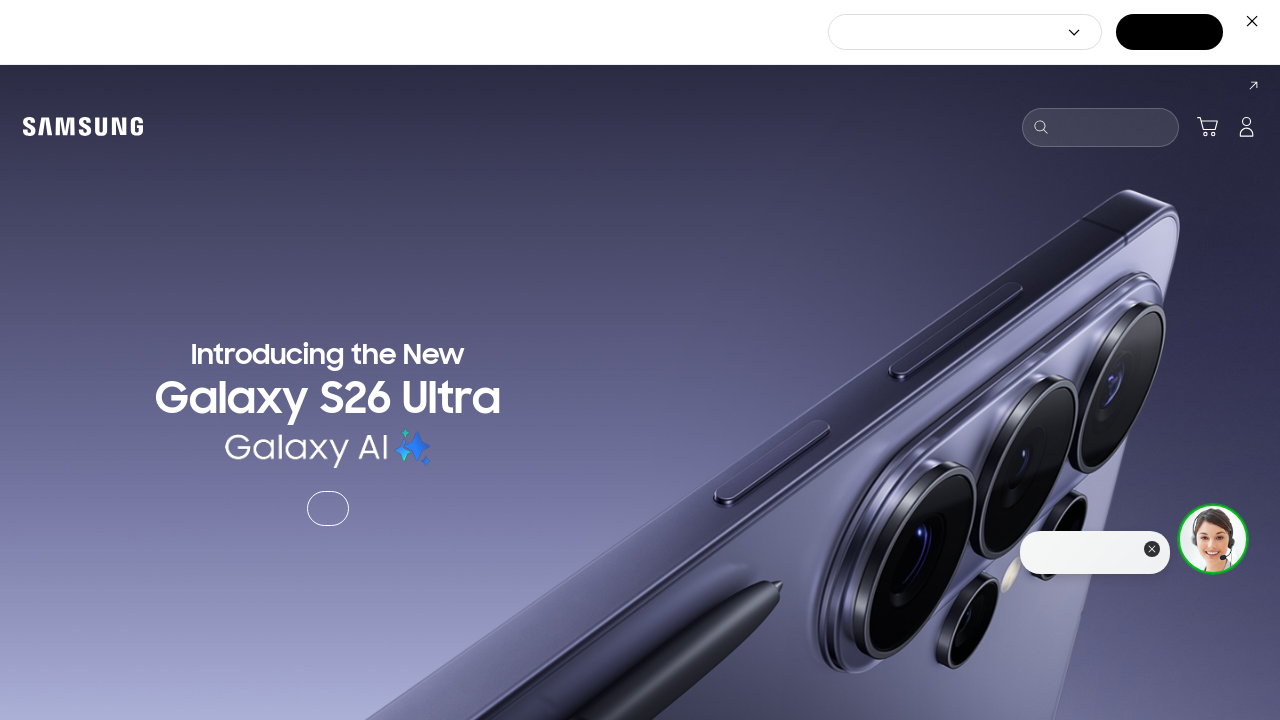

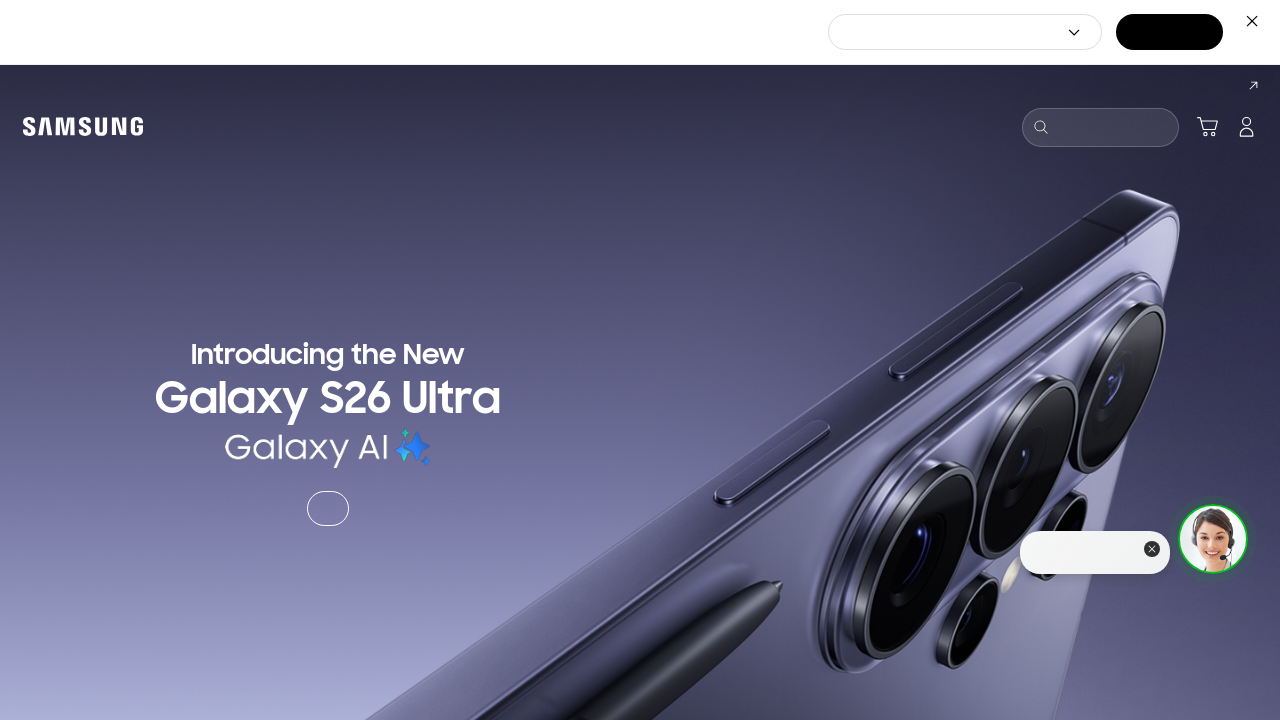